Tests A/B test opt-out functionality by visiting the page, adding an opt-out cookie, refreshing, and verifying the heading changes to indicate no A/B test is active.

Starting URL: http://the-internet.herokuapp.com/abtest

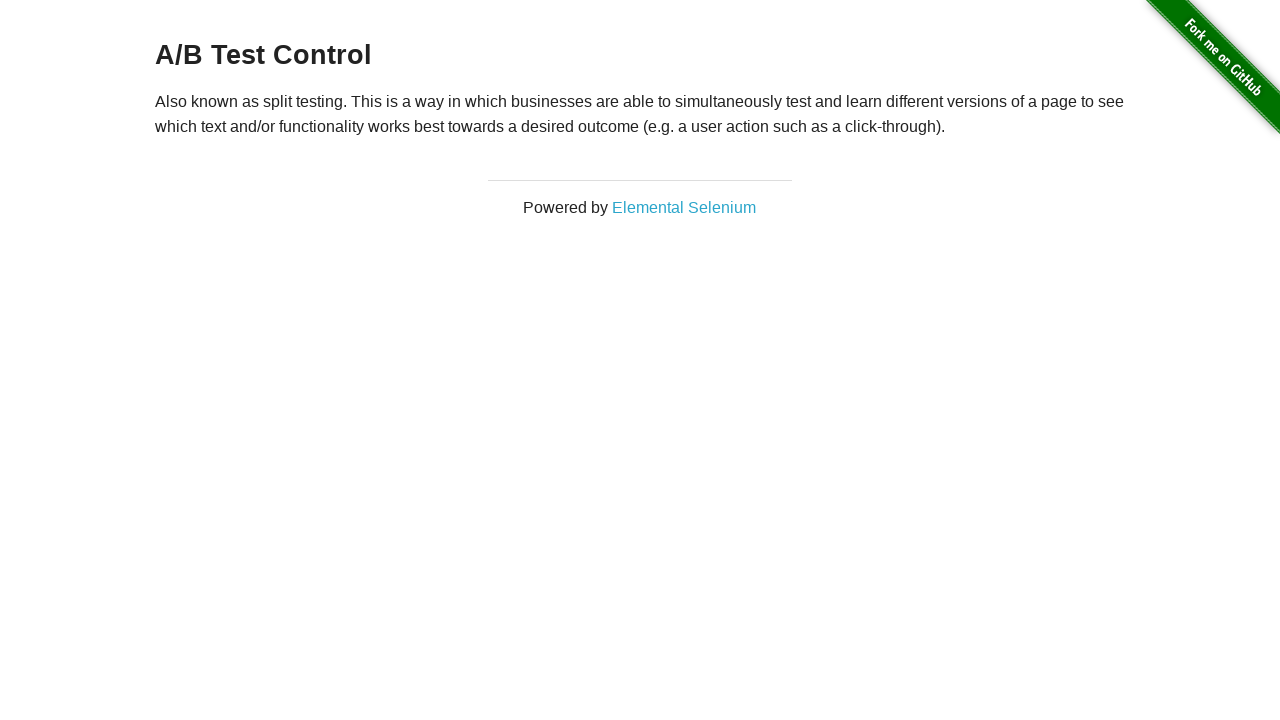

Located the h3 heading element
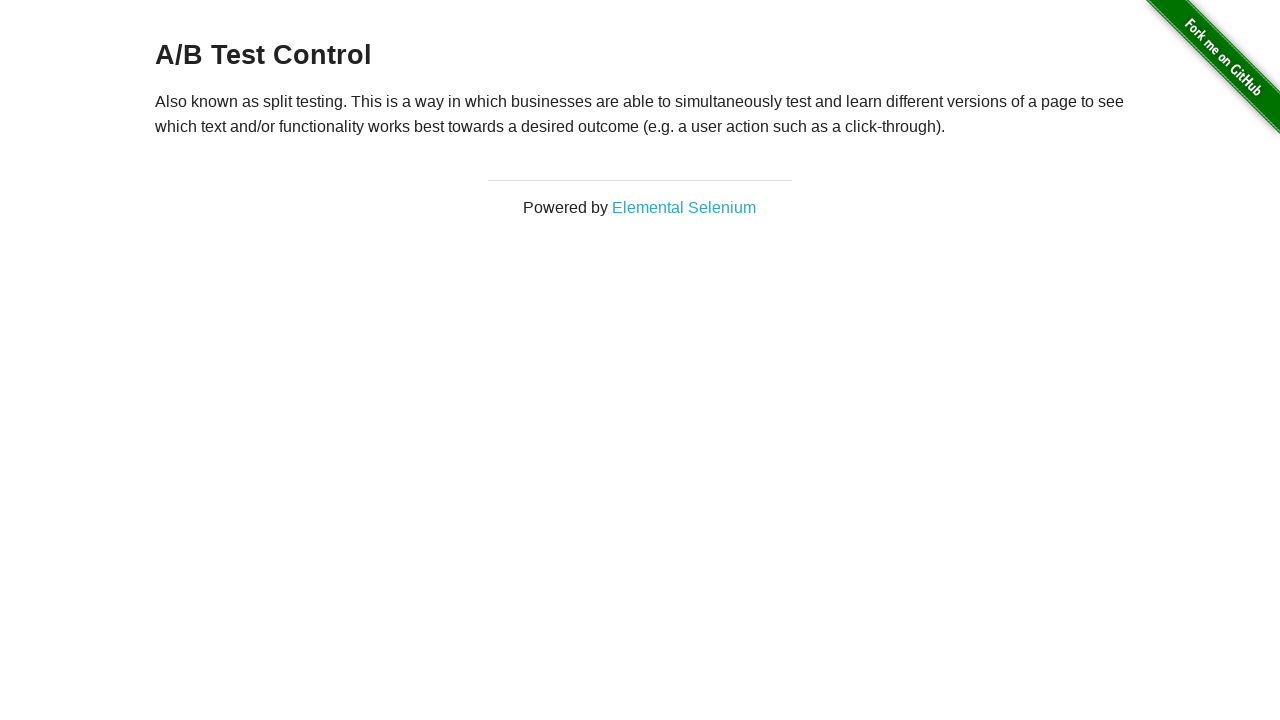

Waited for h3 heading to be visible on initial page load
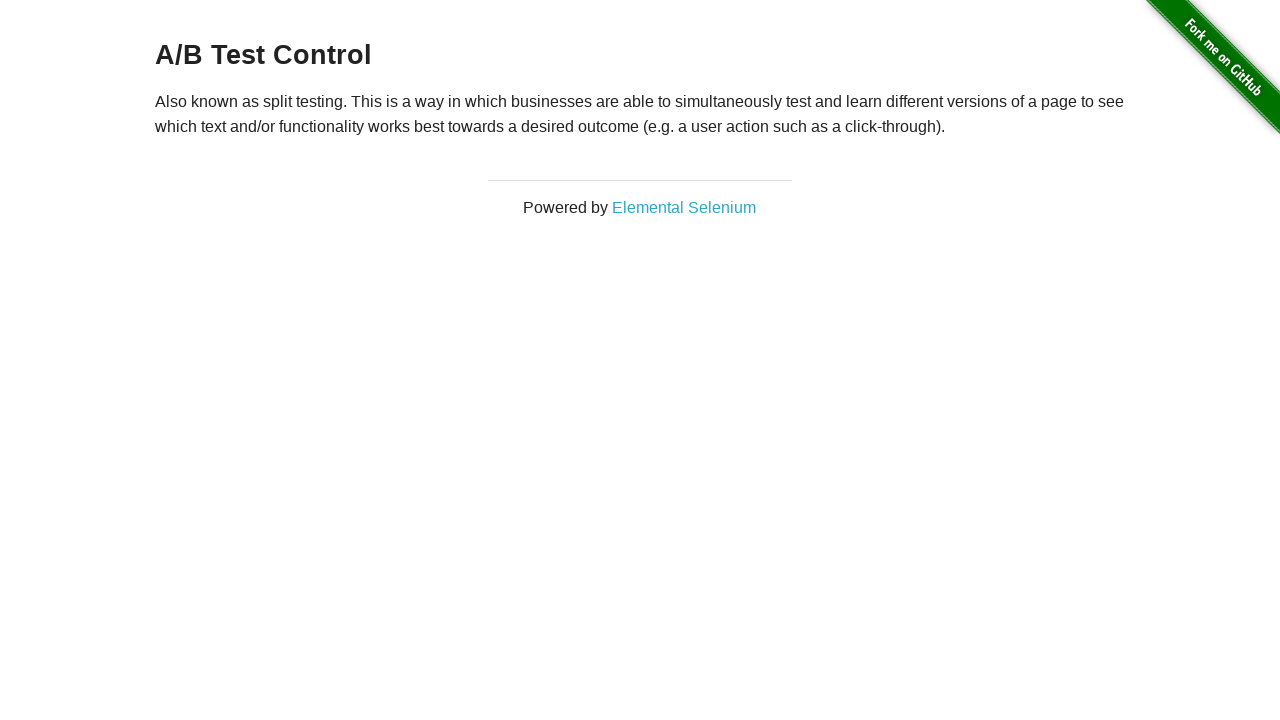

Added optimizelyOptOut cookie to opt out of A/B test
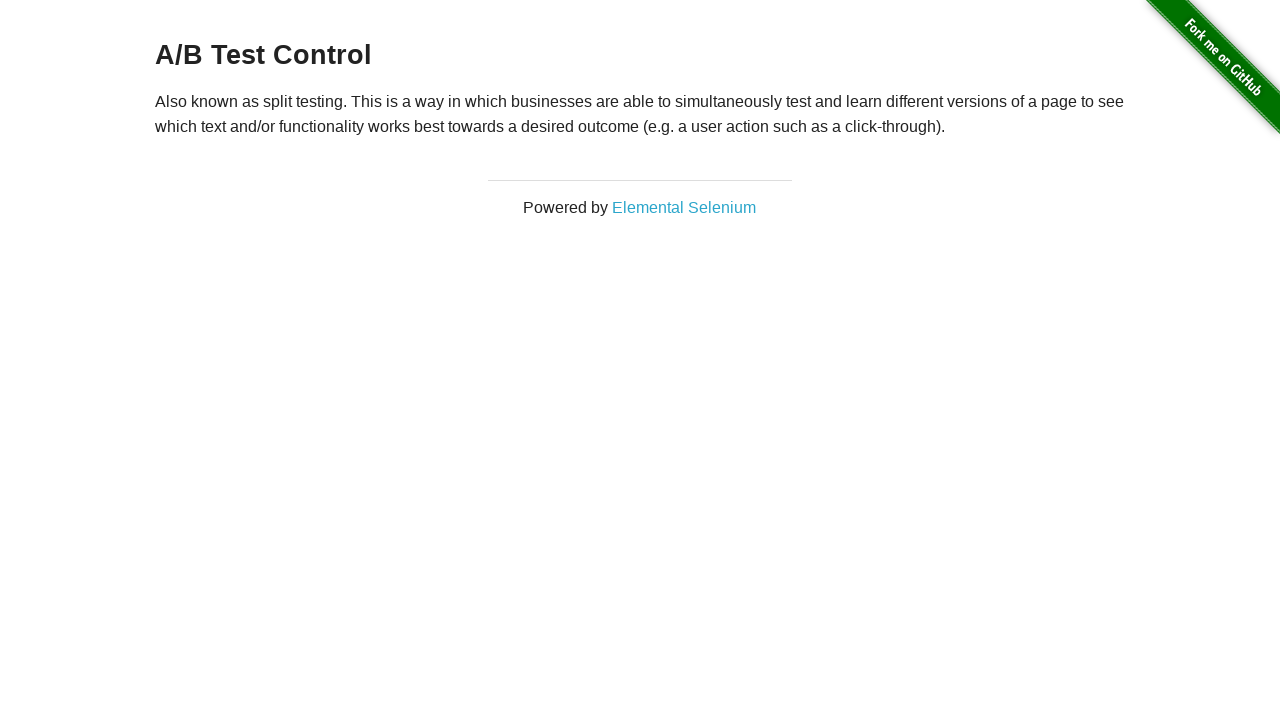

Reloaded the page to apply the opt-out cookie
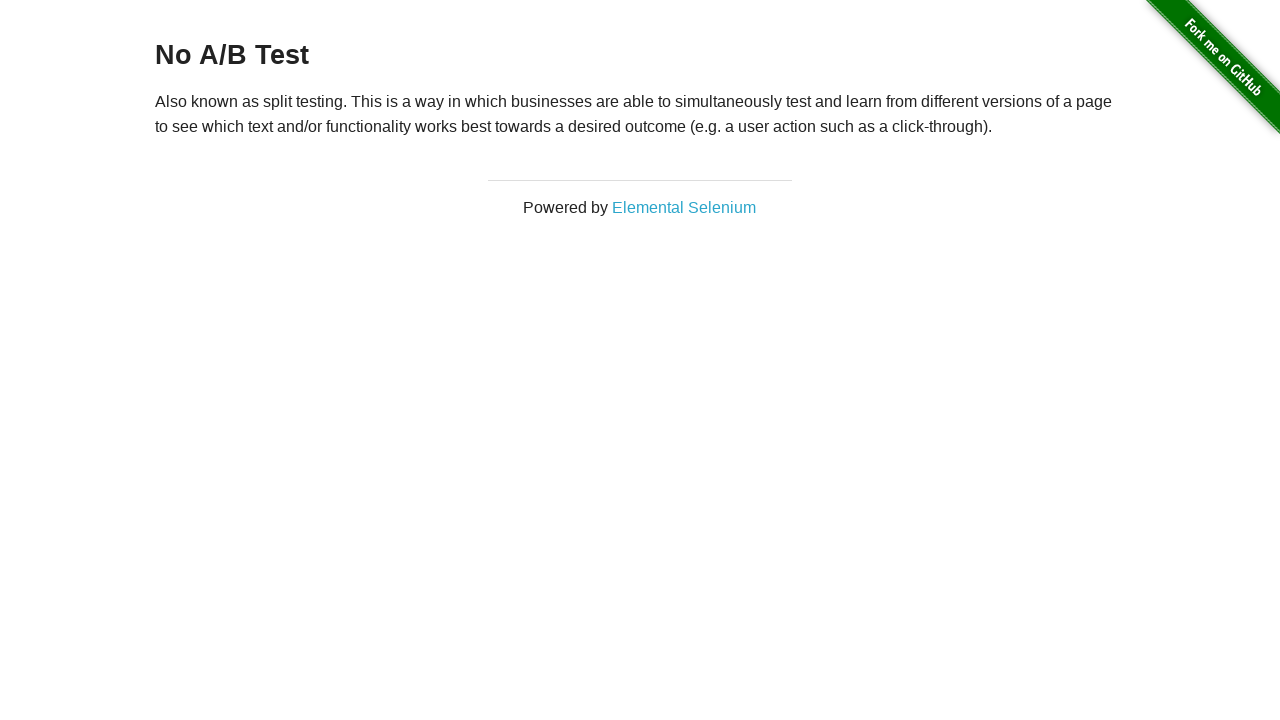

Waited for h3 heading after page reload to verify it now shows no A/B test is active
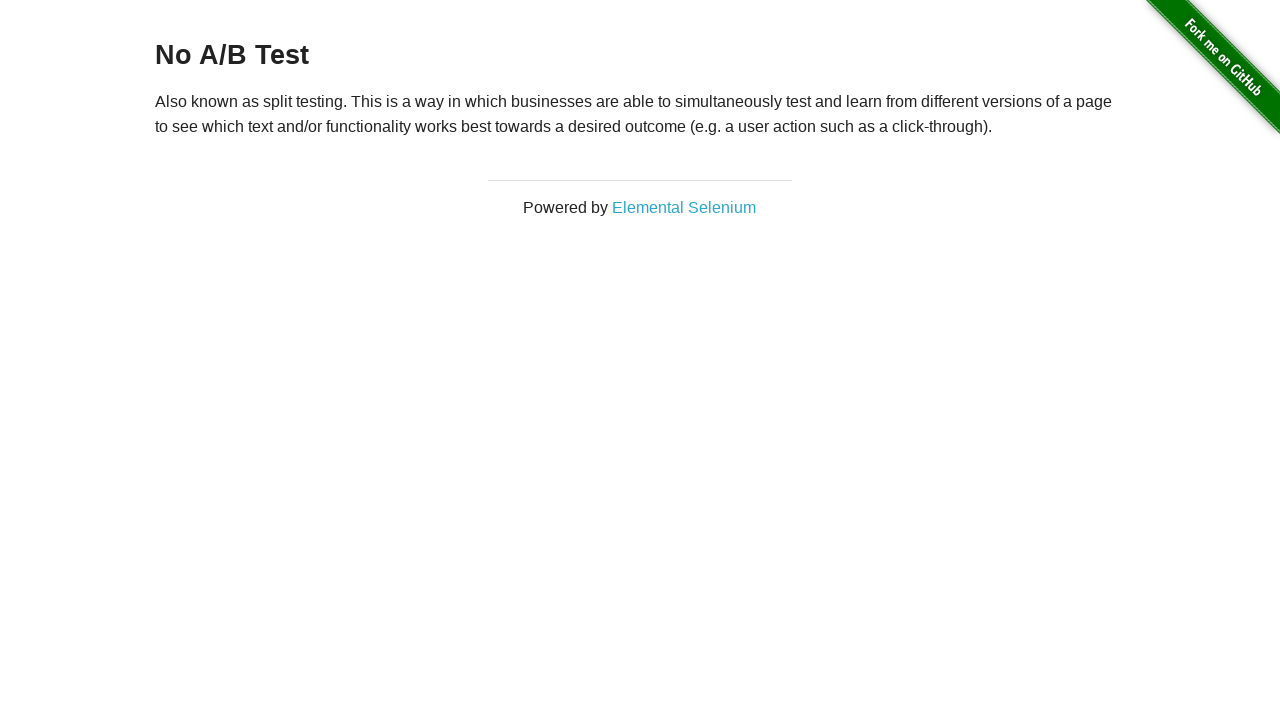

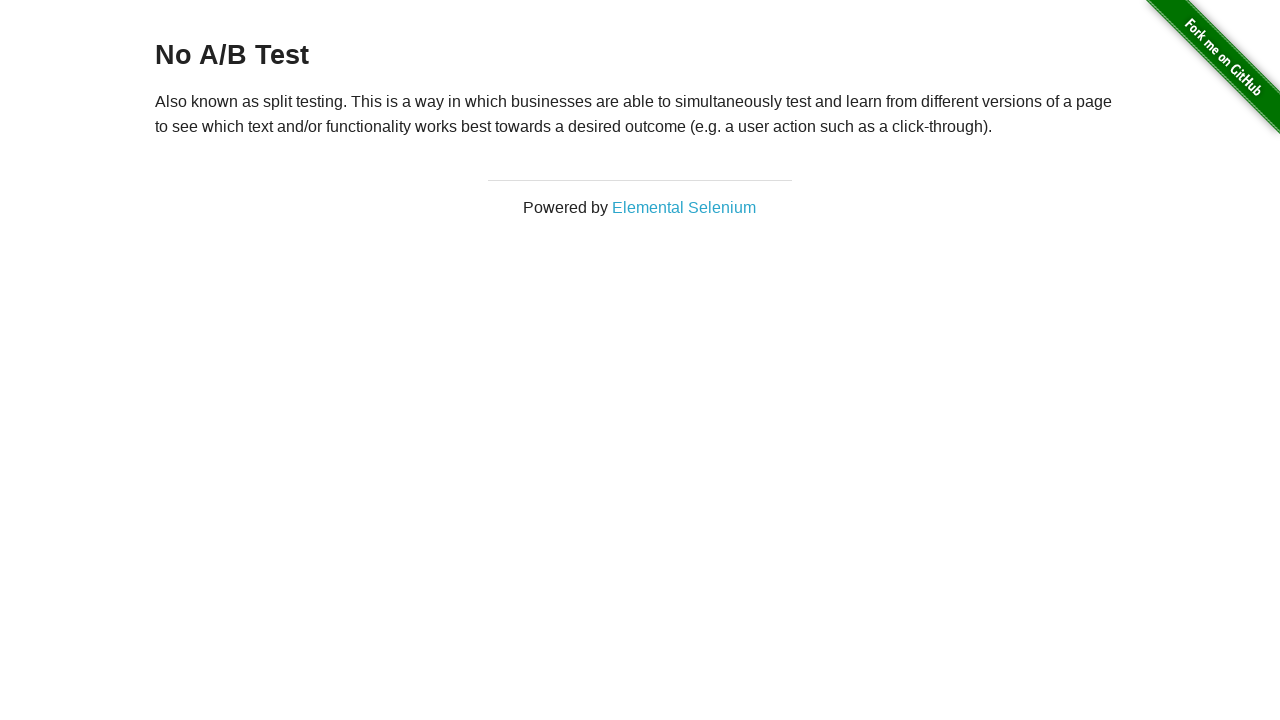